Navigates to OrangeHRM demo page and waits for page to load

Starting URL: https://opensource-demo.orangehrmlive.com/

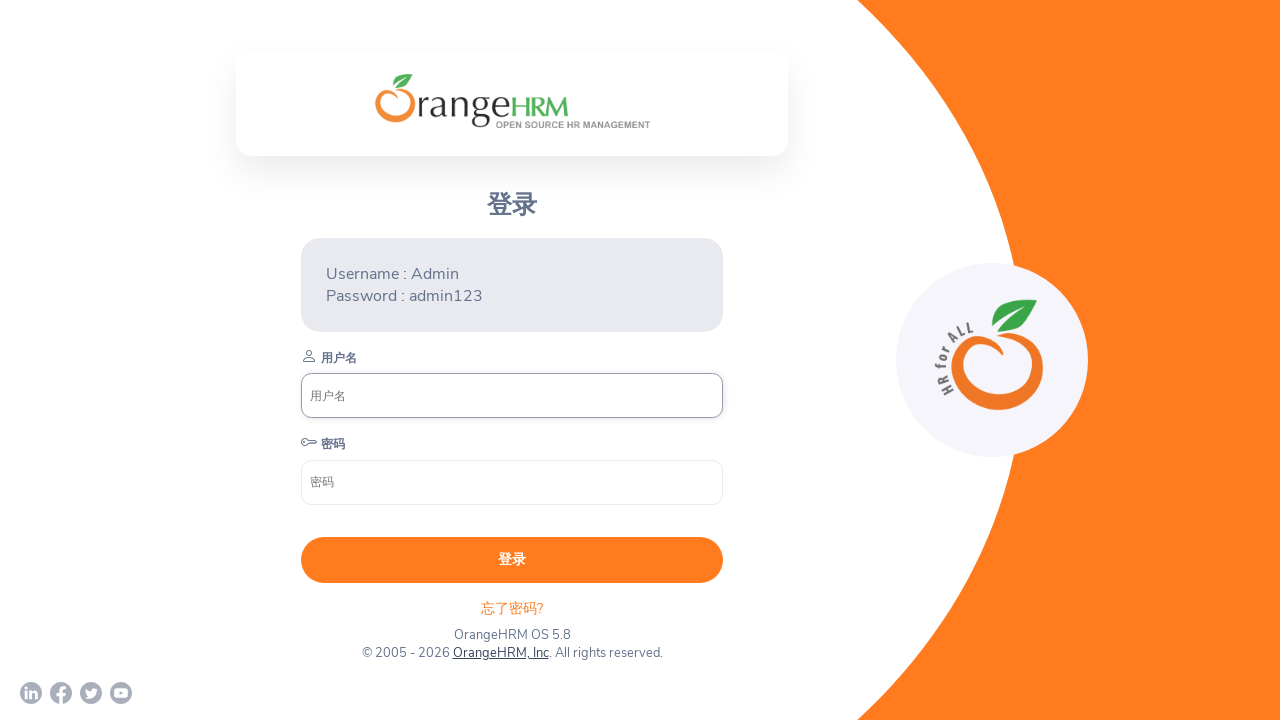

Navigated to OrangeHRM demo page
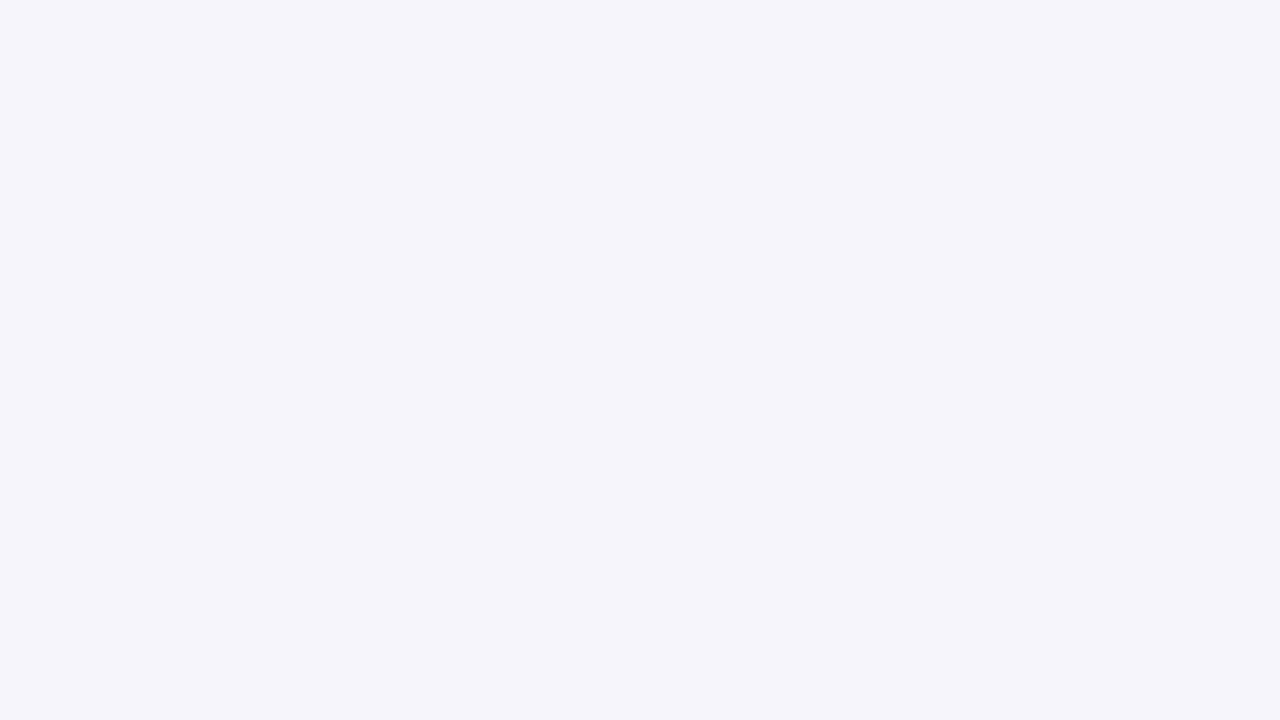

Page DOM content loaded
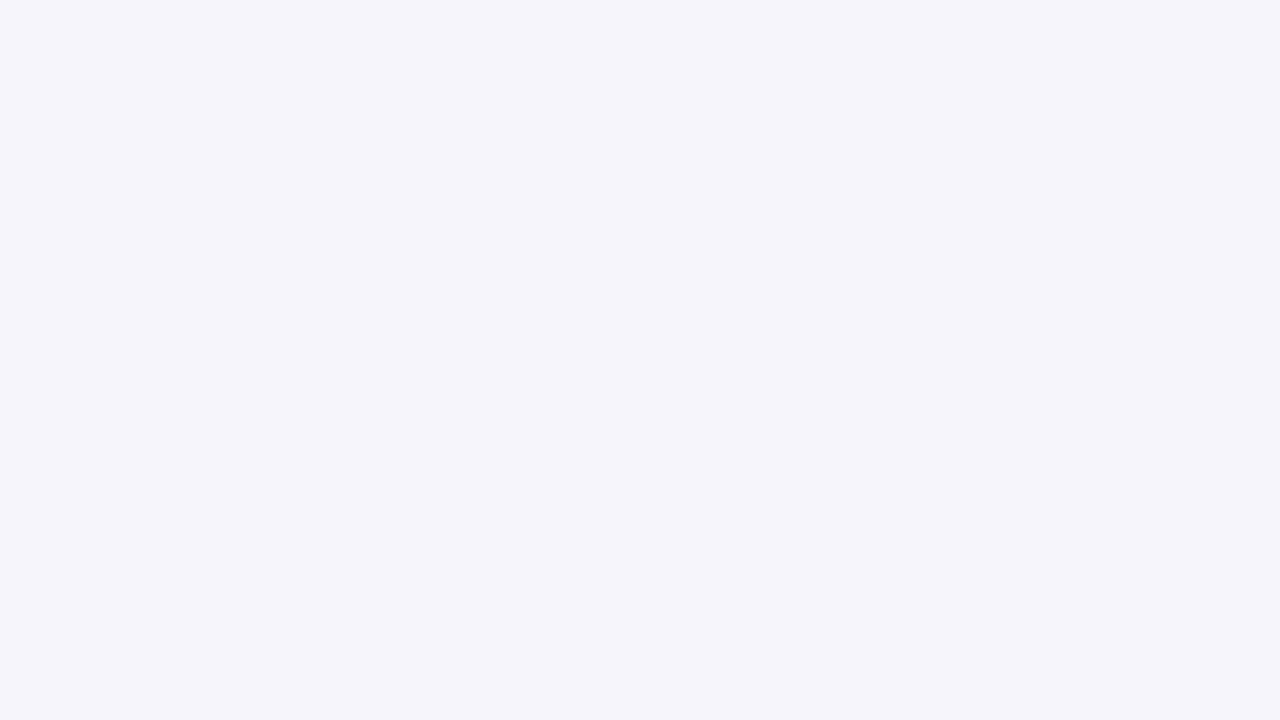

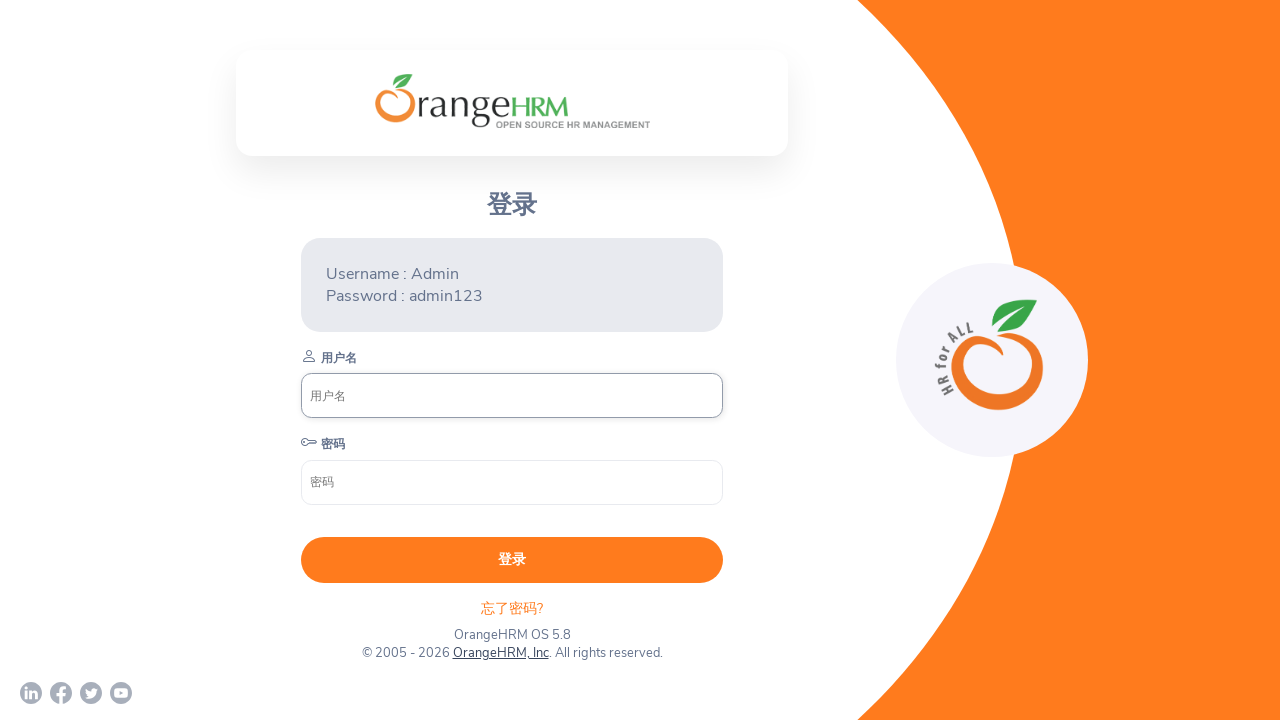